Tests basic browser navigation by loading a Selenium practice page, clicking on a link within a collapsible menu section, and verifying the page changes.

Starting URL: https://www.tutorialspoint.com/selenium/practice/selenium_automation_practice.php

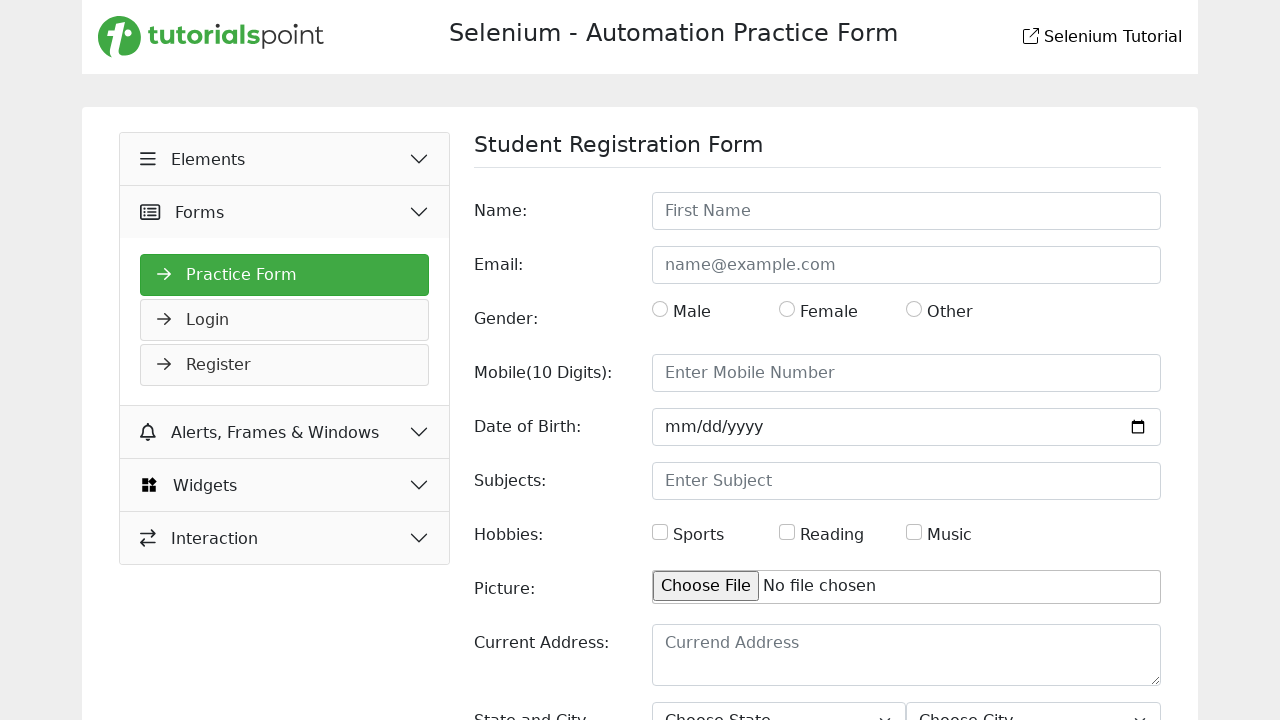

Set viewport size to 1920x1080
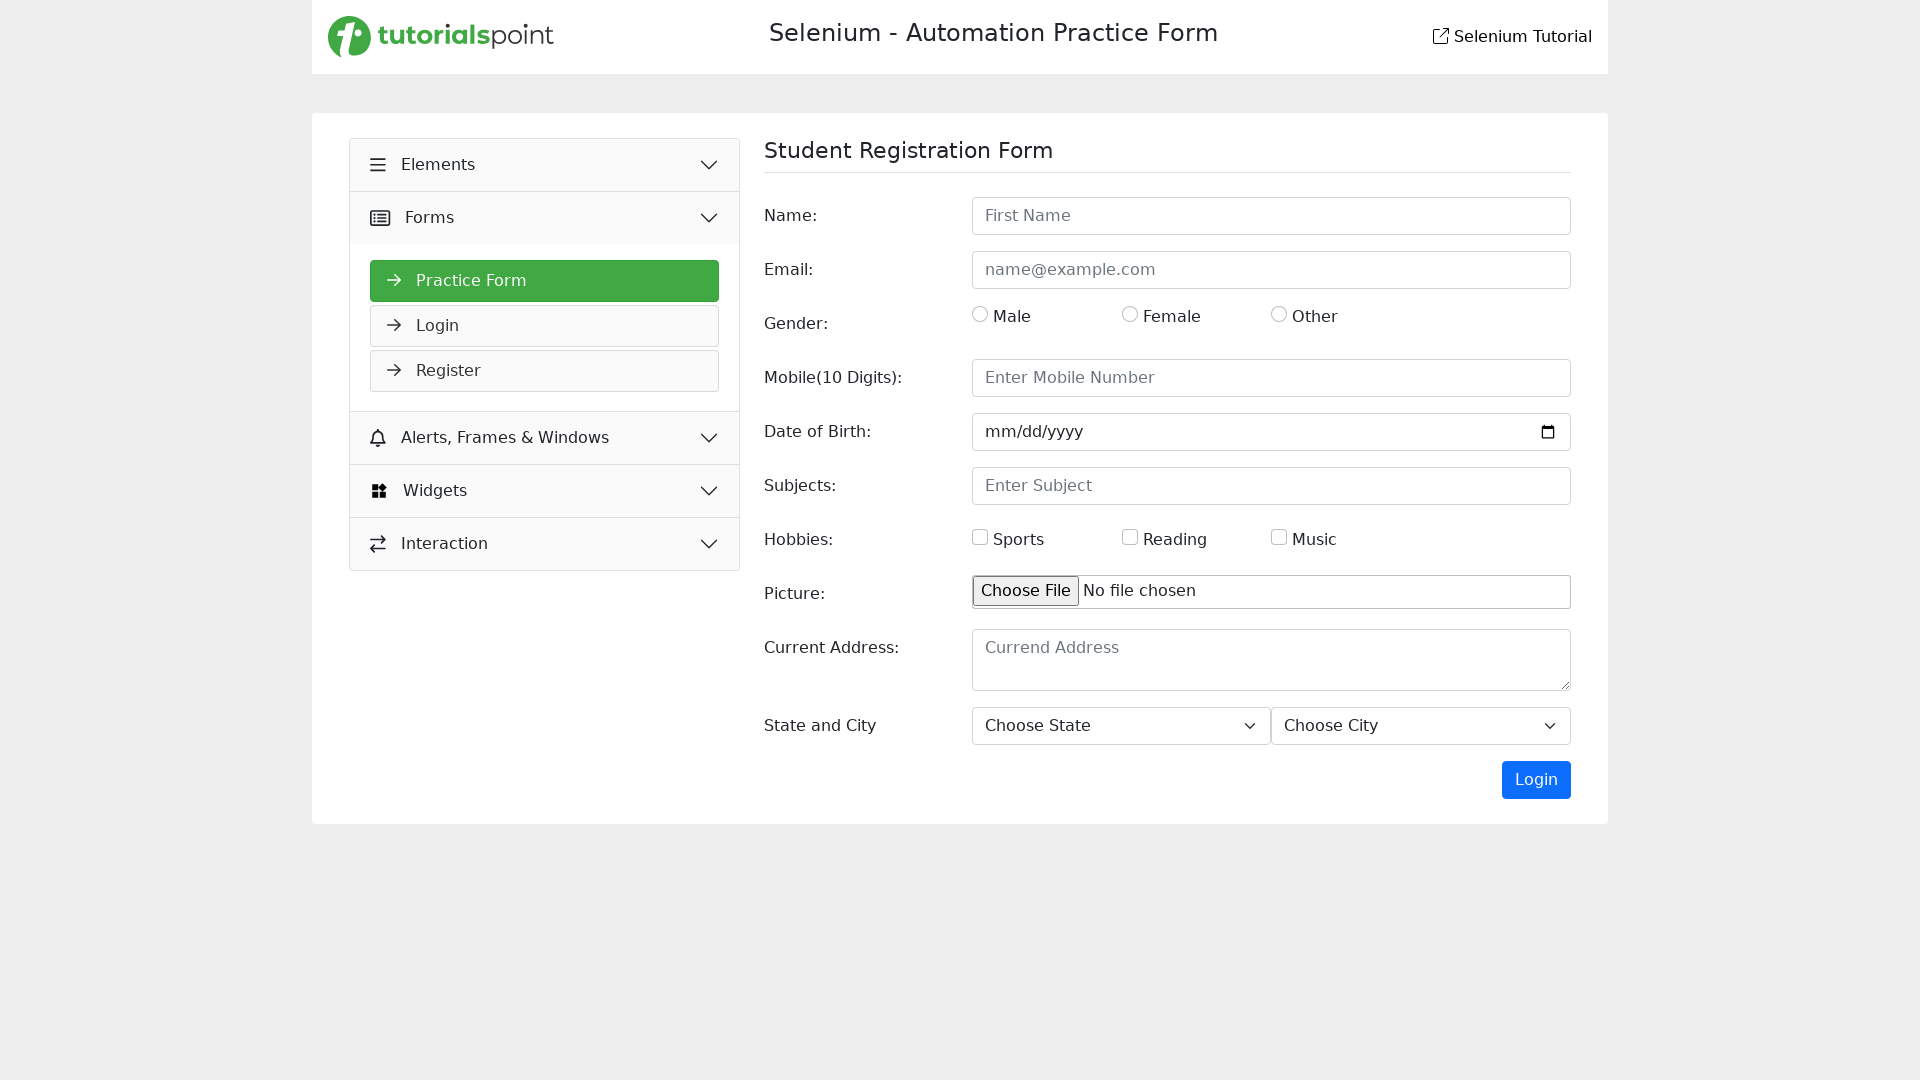

Clicked link in collapsible menu section at (545, 326) on xpath=//*[@id='collapseTwo']/div/ul/li[2]/a
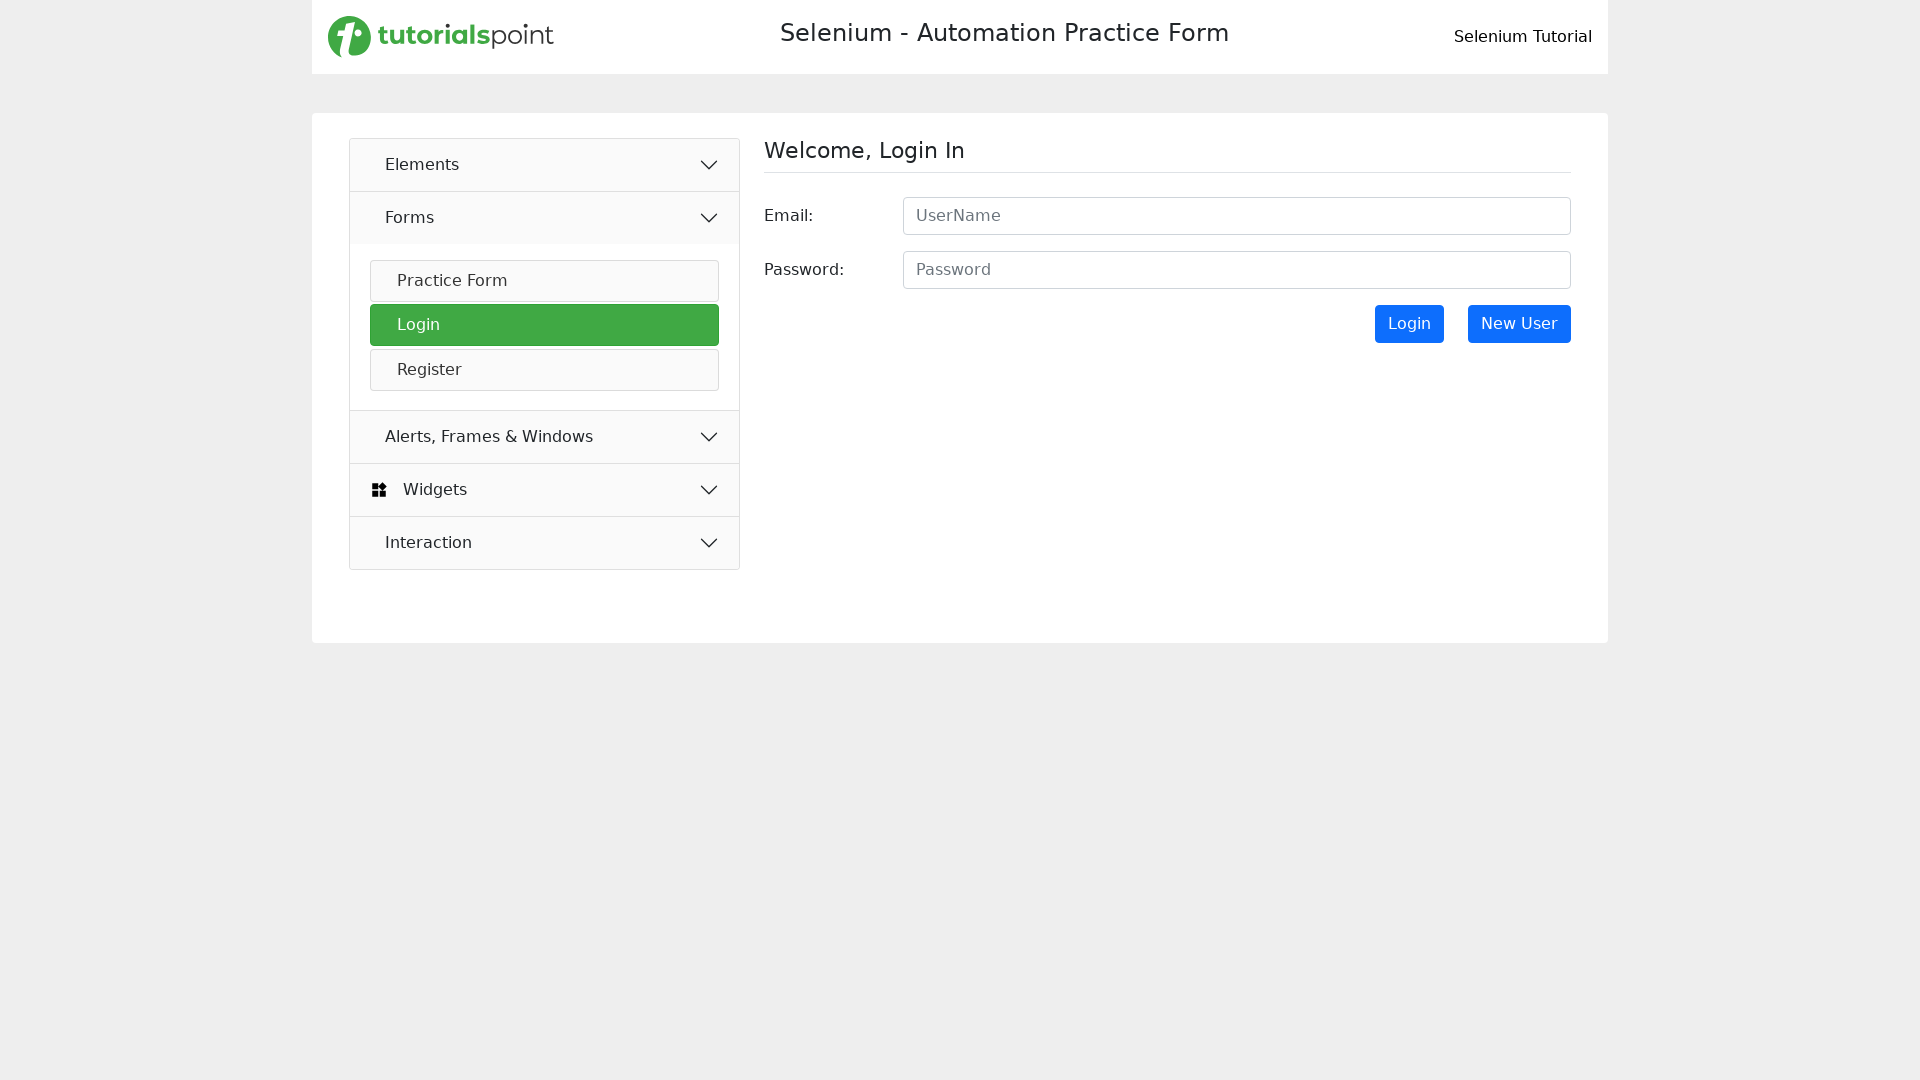

Page navigation completed and DOM content loaded
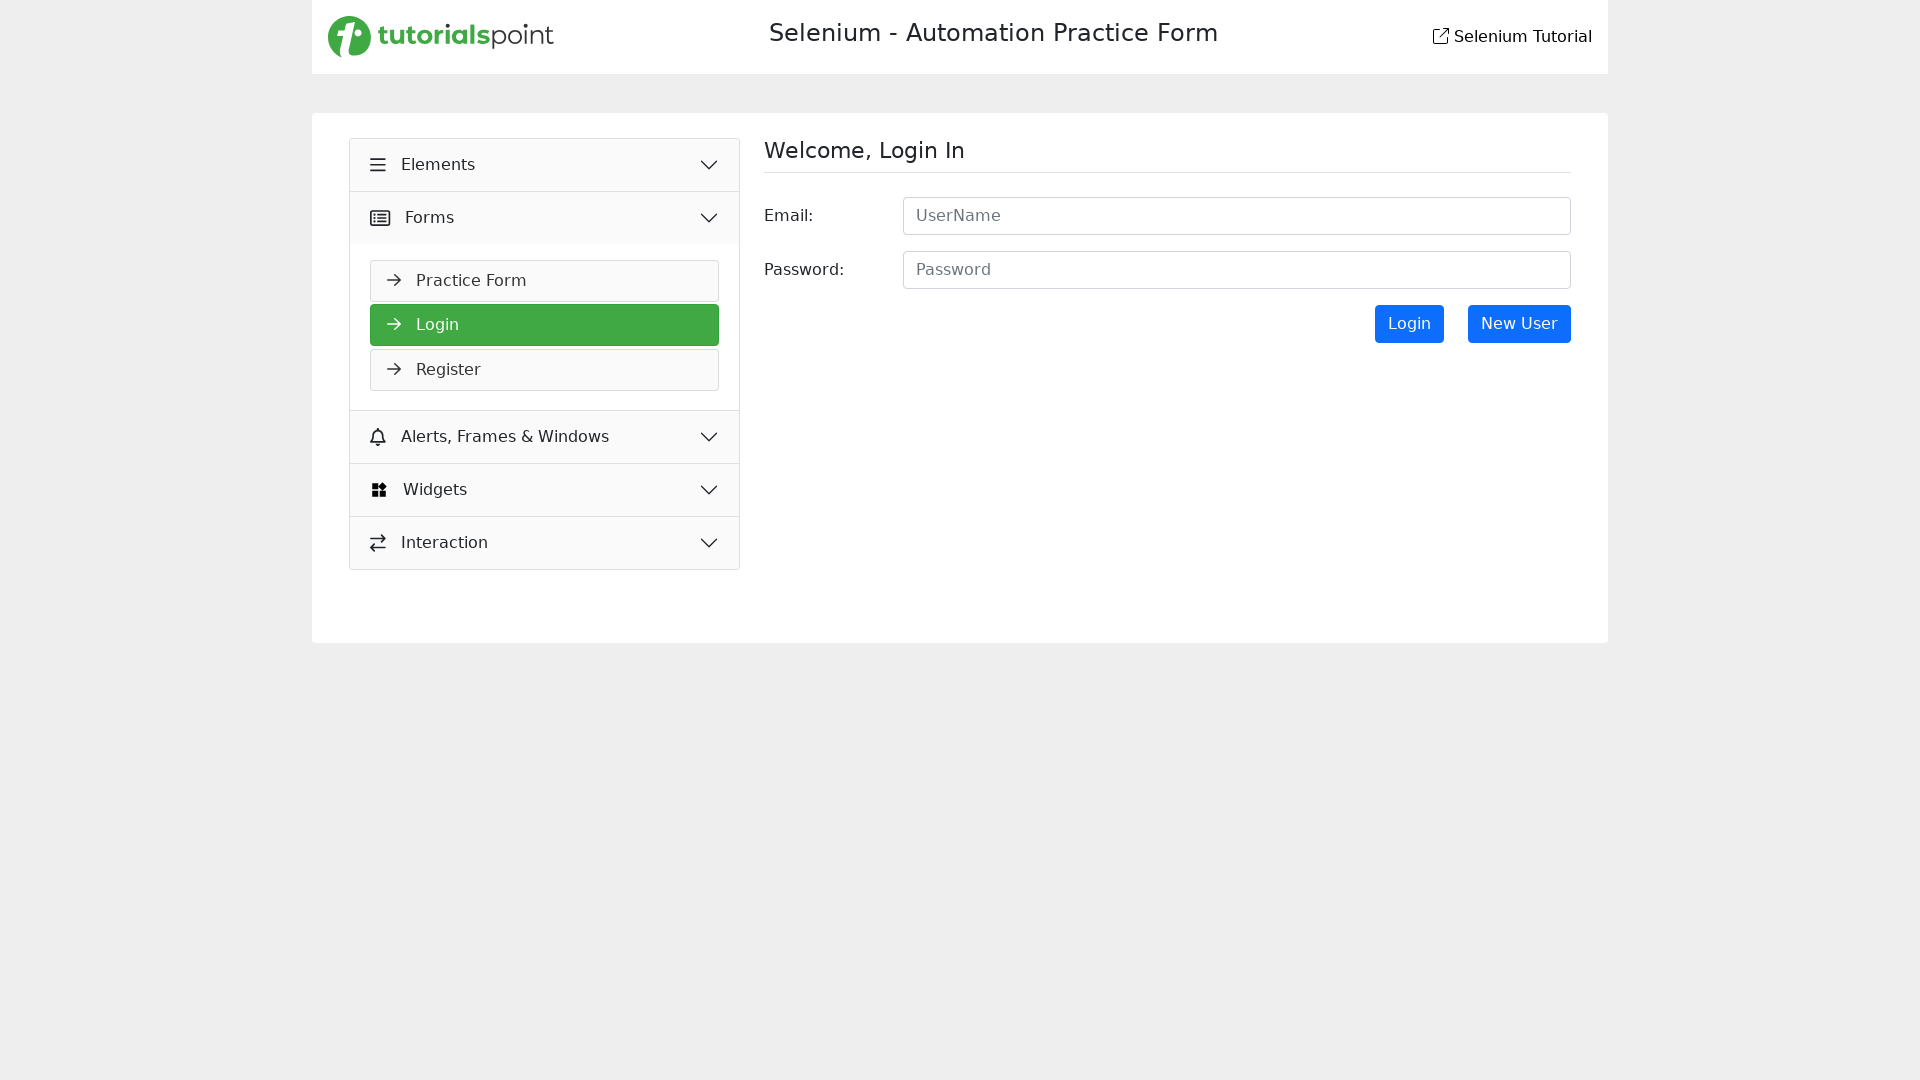

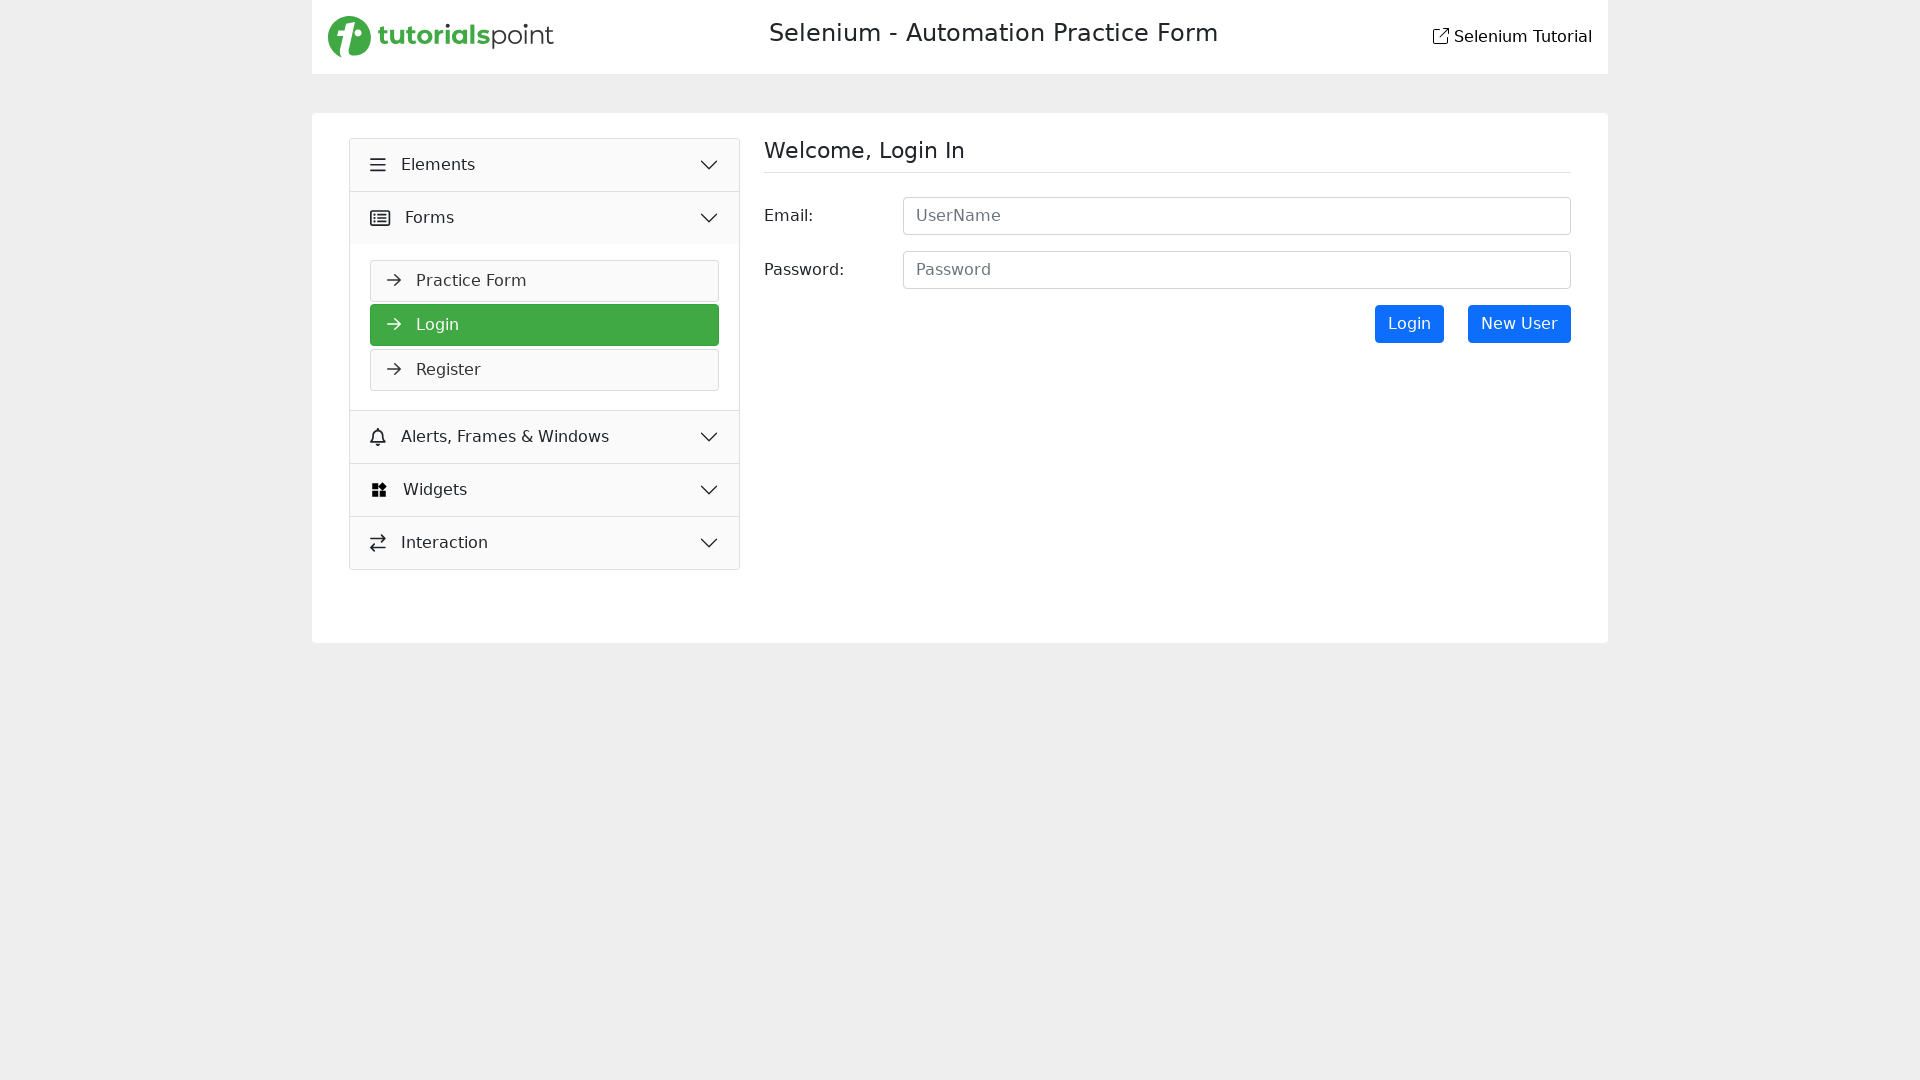